Tests drag and drop functionality on jQuery UI demo page by dragging an element to a drop target

Starting URL: https://jqueryui.com/droppable/

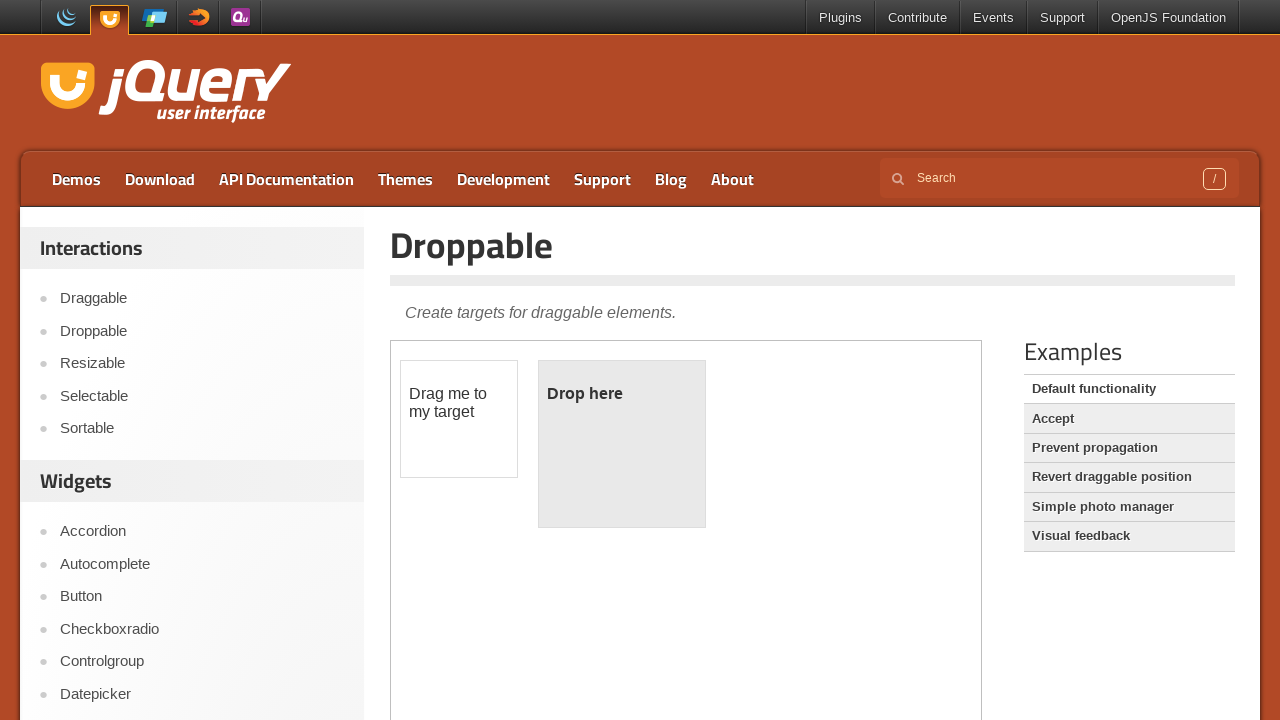

Located the demo iframe containing drag and drop elements
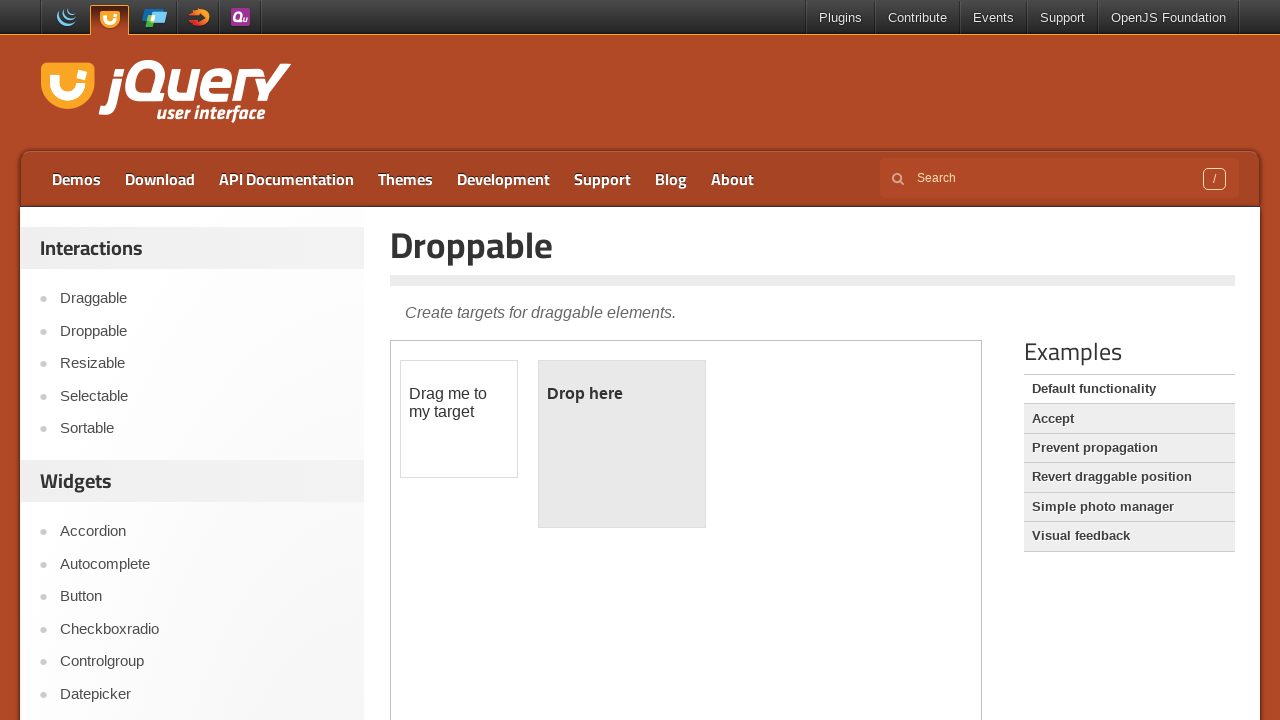

Located the draggable element with ID 'draggable'
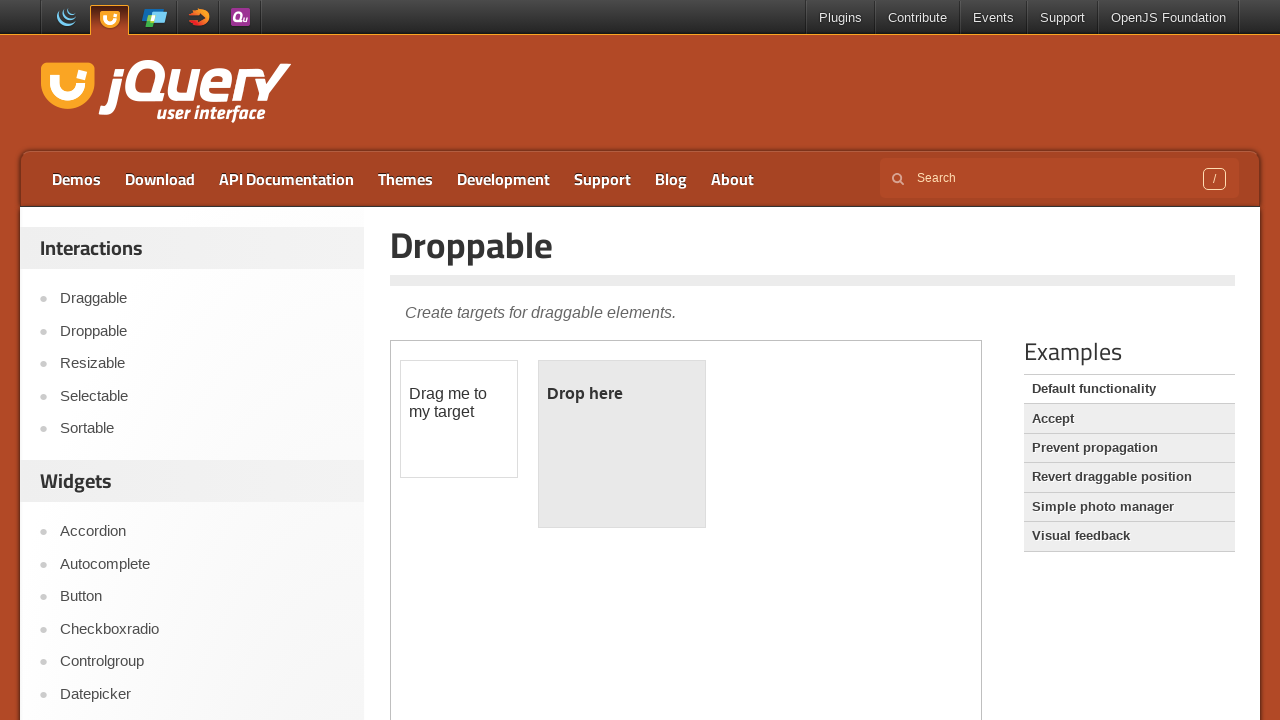

Located the droppable target element with ID 'droppable'
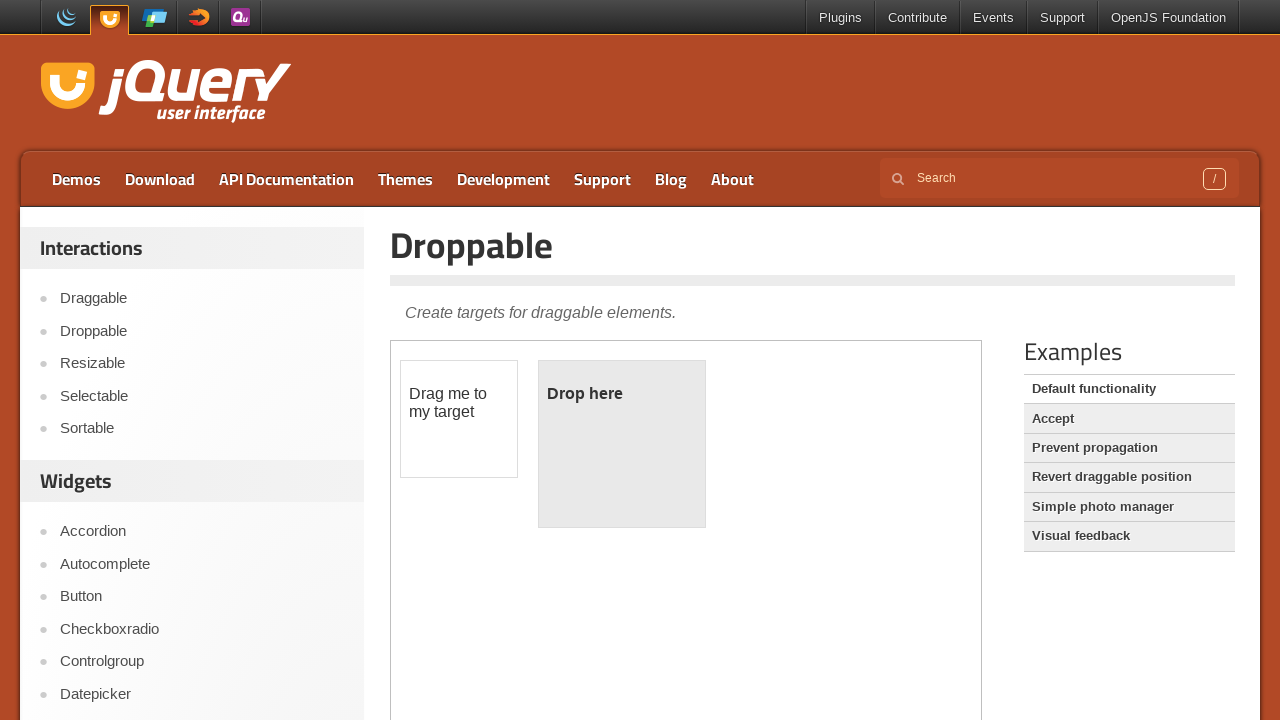

Dragged the draggable element to the droppable target at (622, 444)
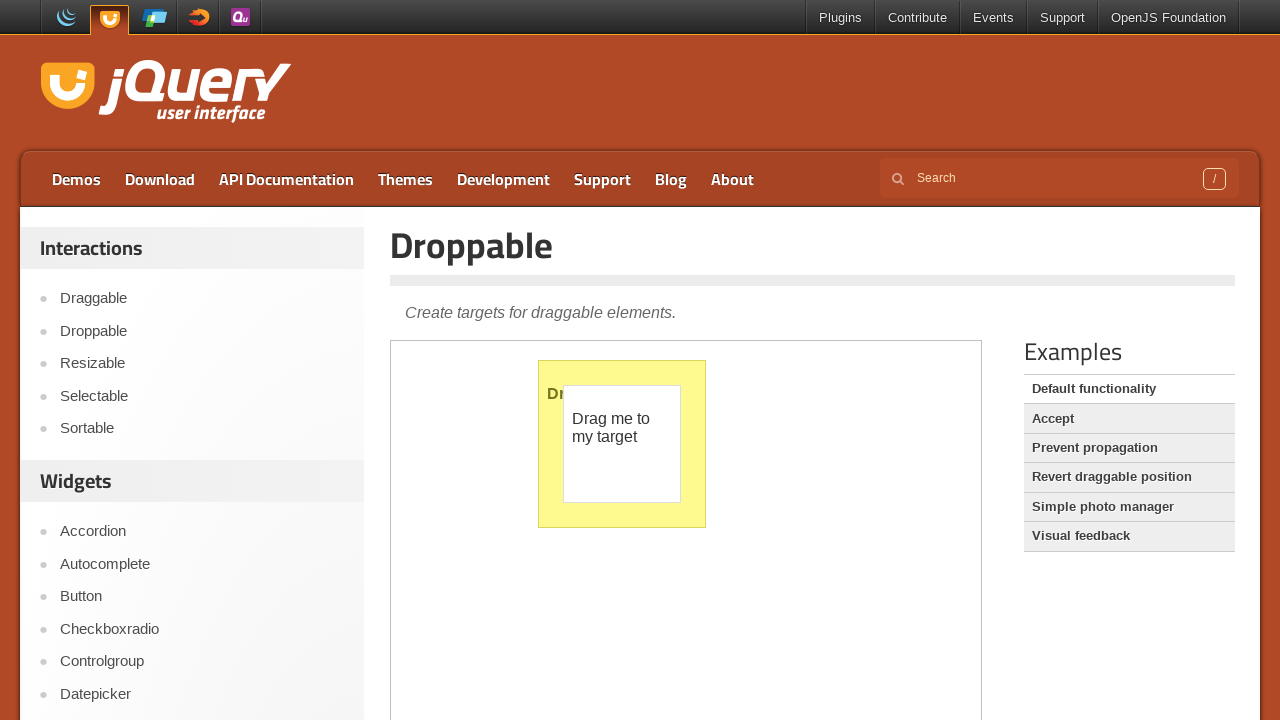

Verified the drop was successful - droppable element now displays 'Dropped!' text
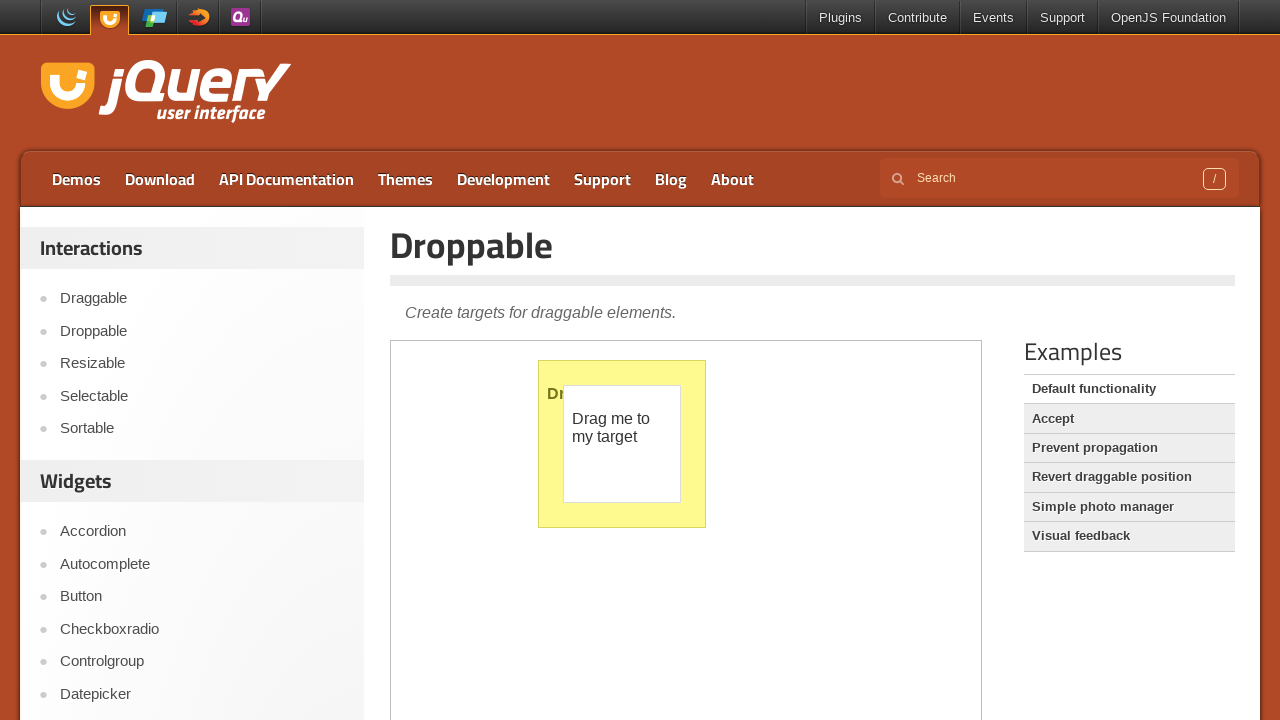

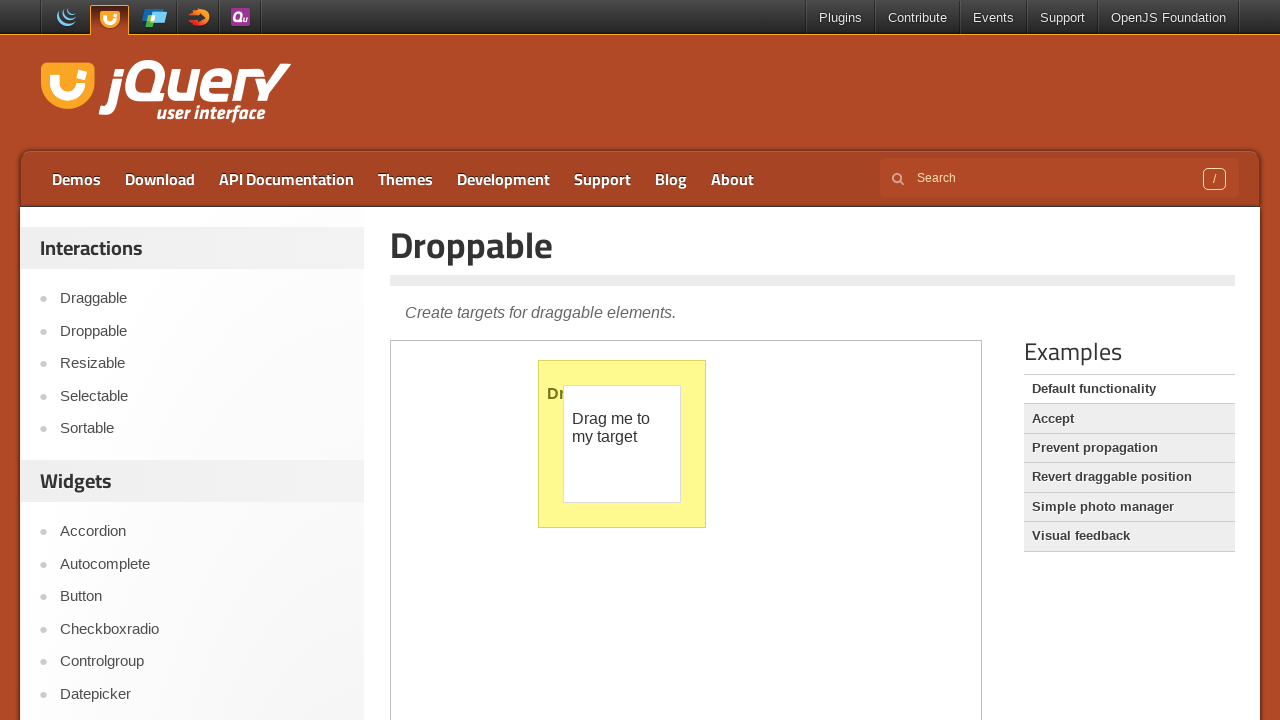